Searches for "phone", clicks the first product, and verifies the product name contains "phone"

Starting URL: https://www.testotomasyonu.com

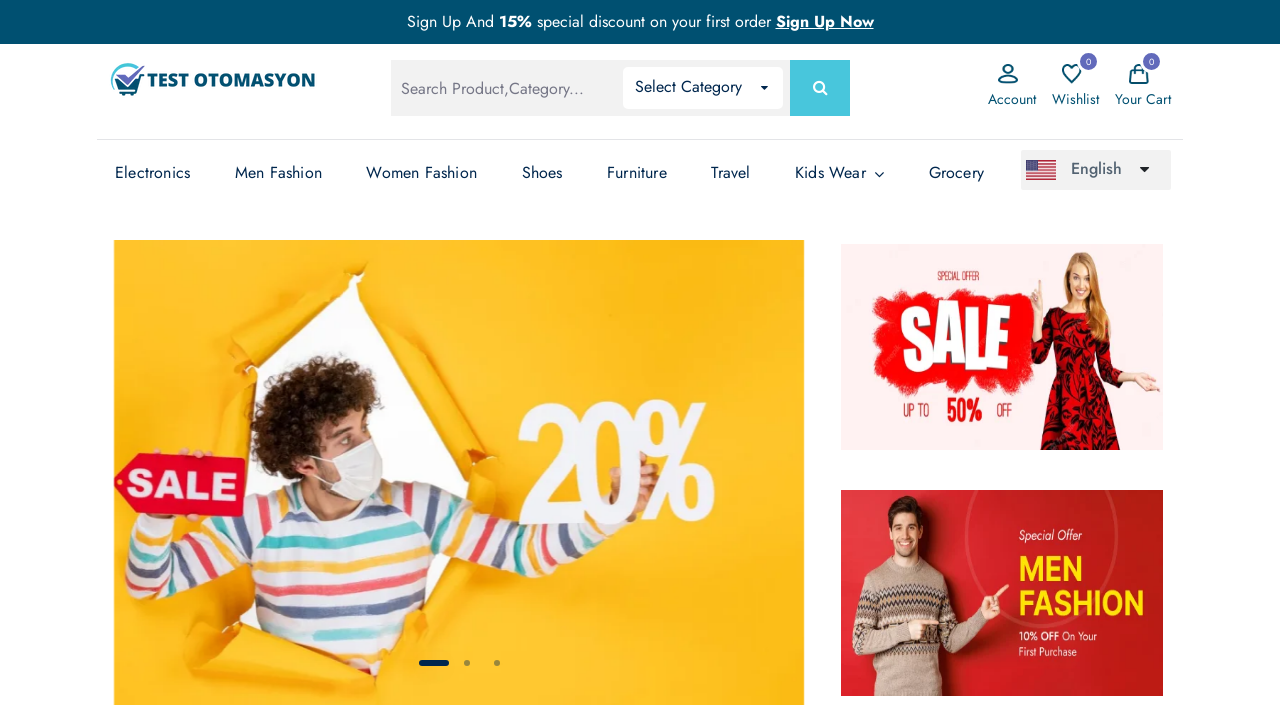

Filled search field with 'phone' on #global-search
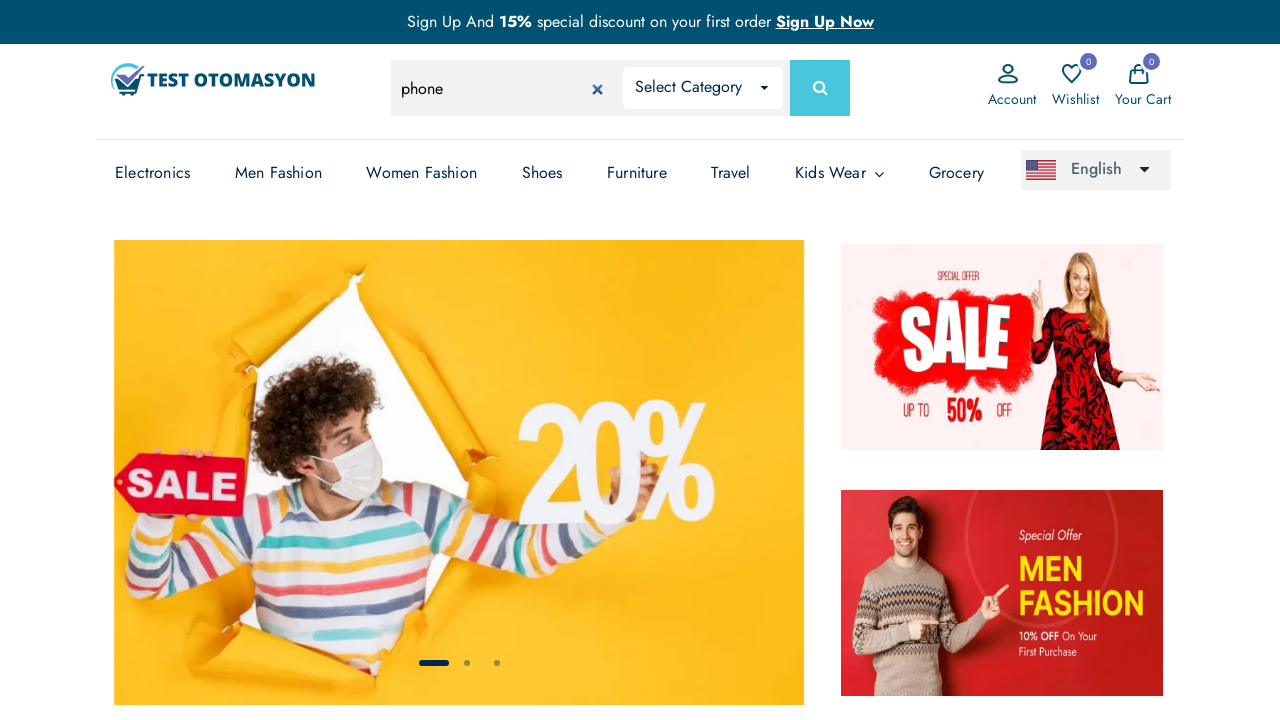

Pressed Enter to search for phone on #global-search
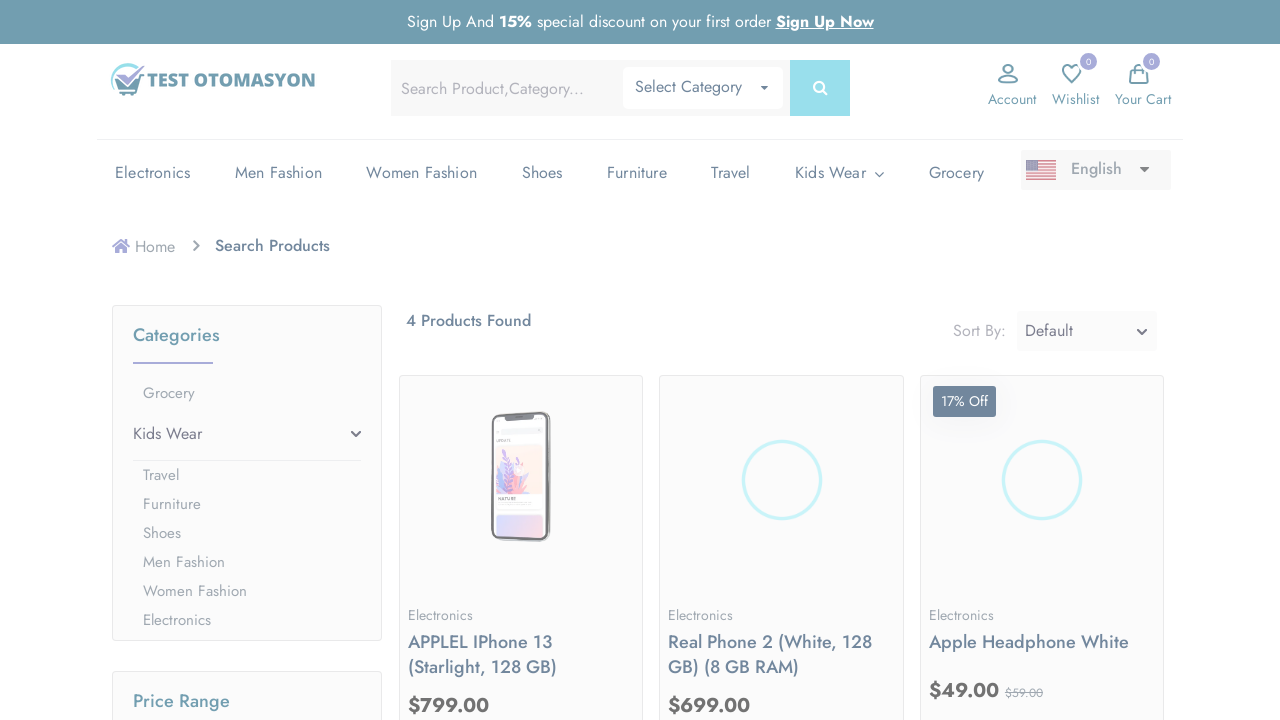

Search results loaded with product images
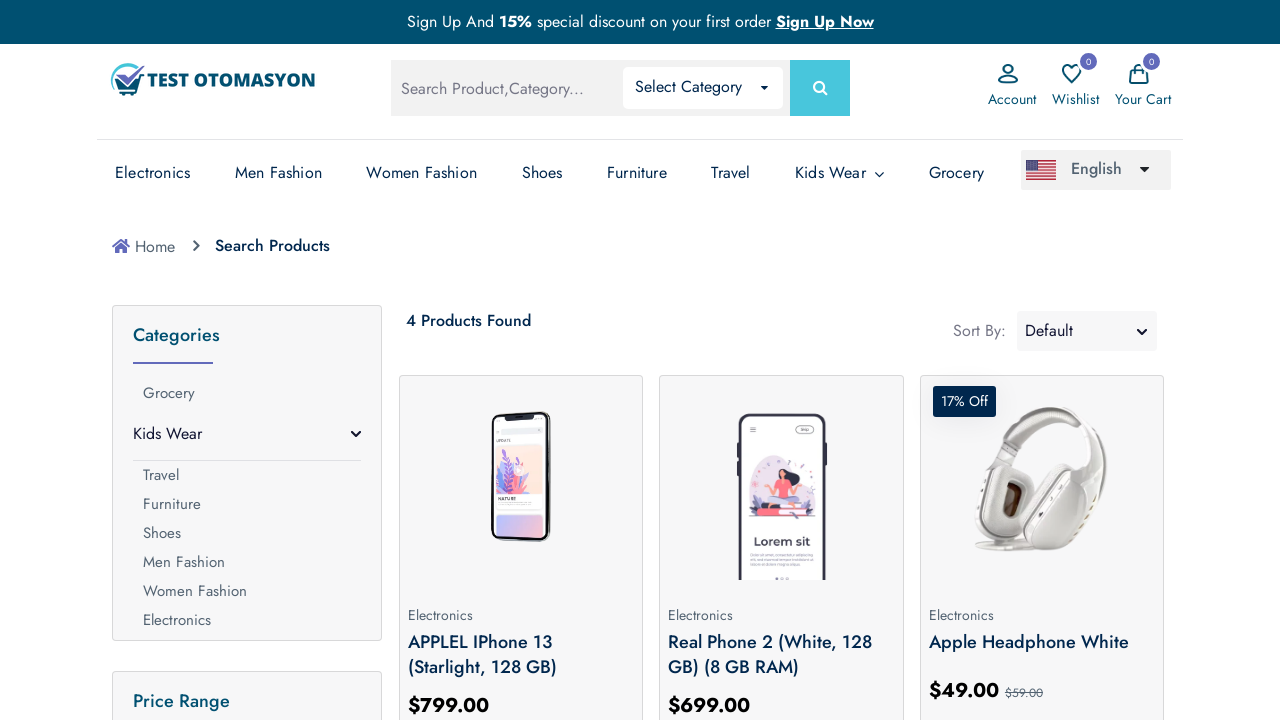

Clicked the first product in search results at (521, 480) on (//*[@class='prod-img'])[1]
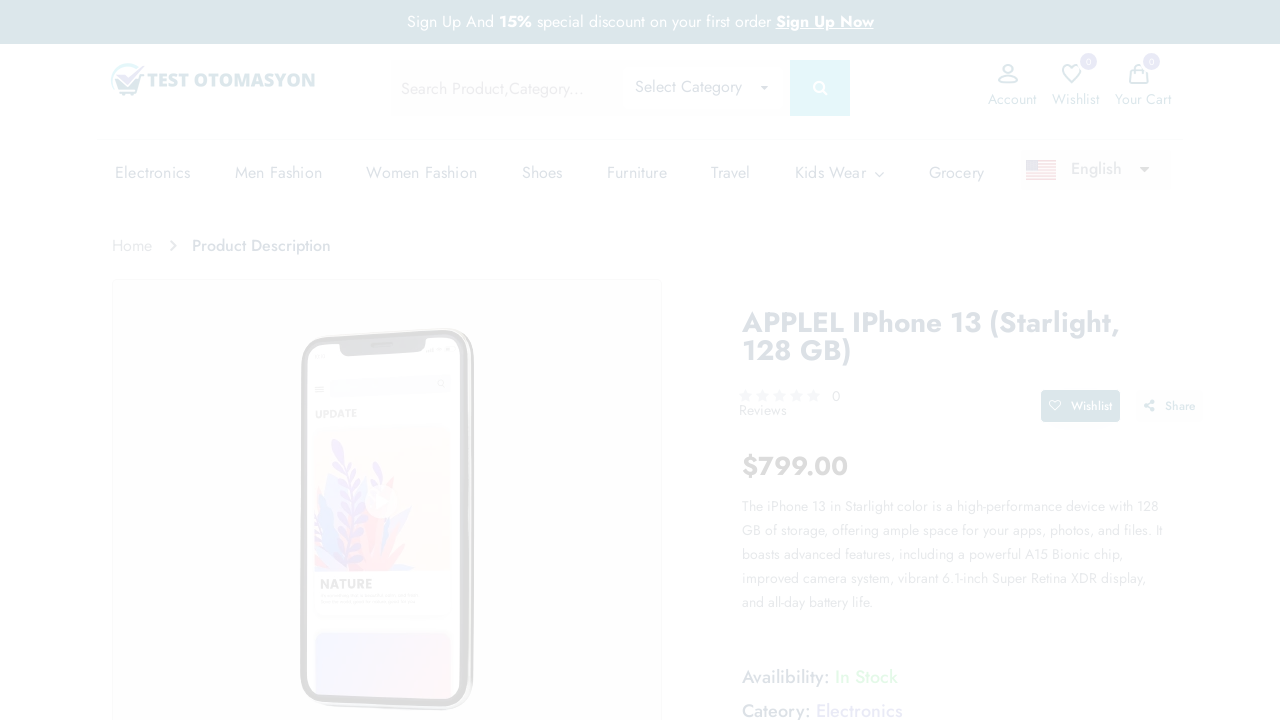

Product page loaded with product heading
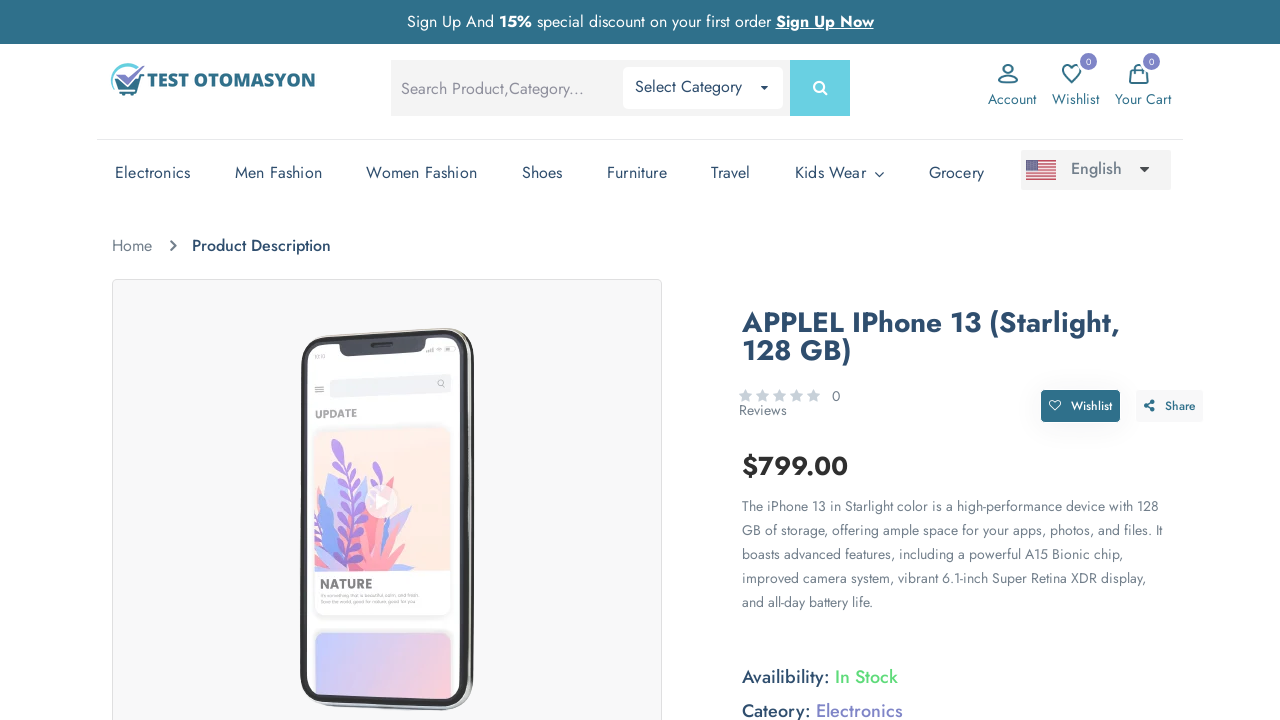

Retrieved product name: applel iphone 13 (starlight, 128 gb)
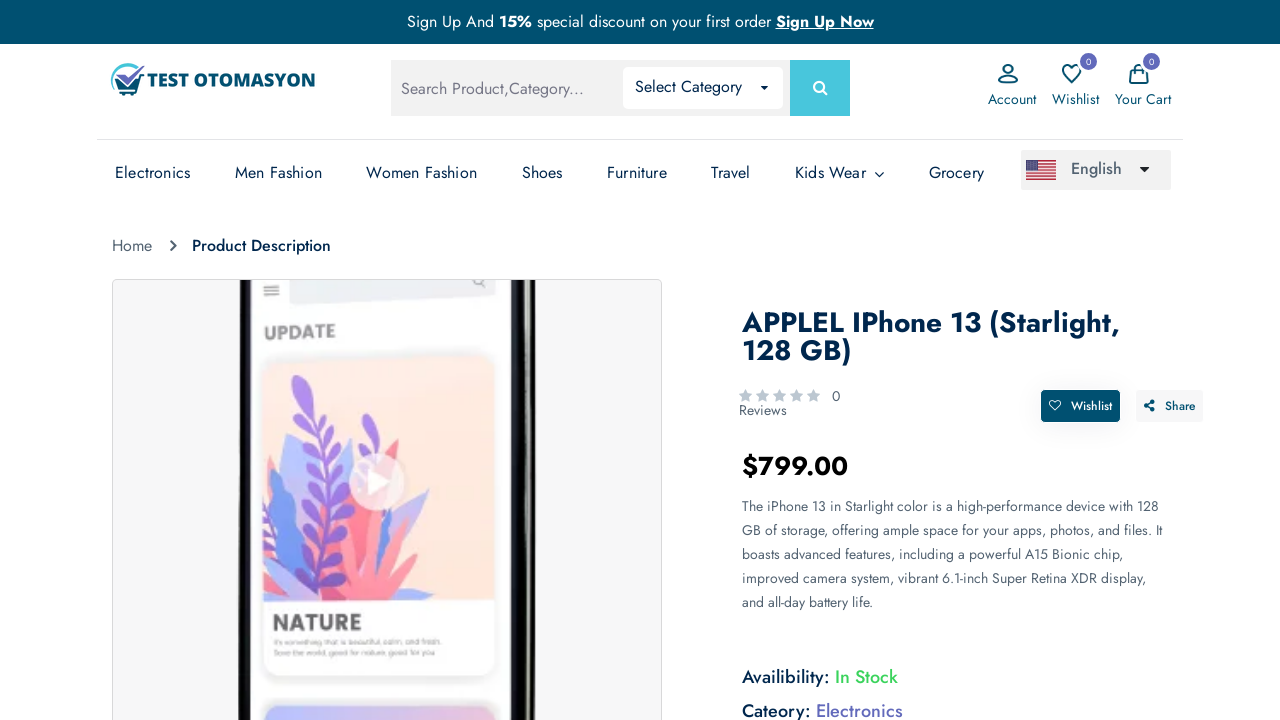

Verified that product name contains 'phone'
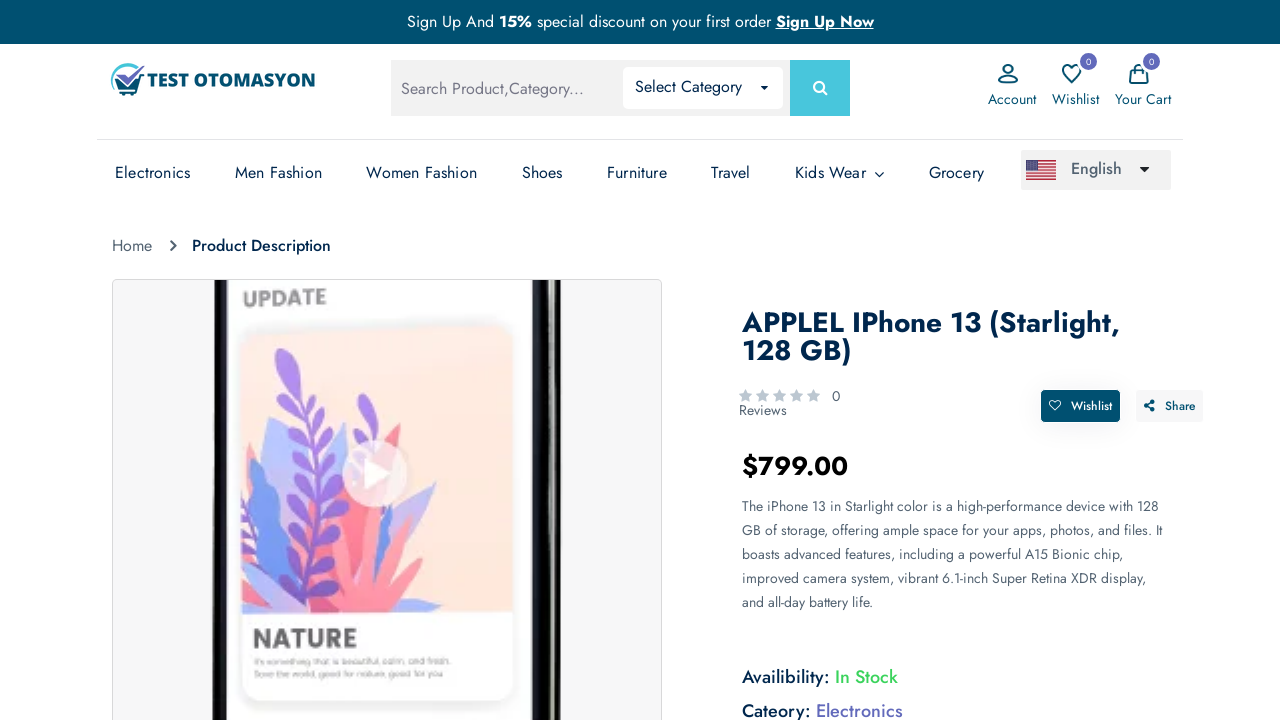

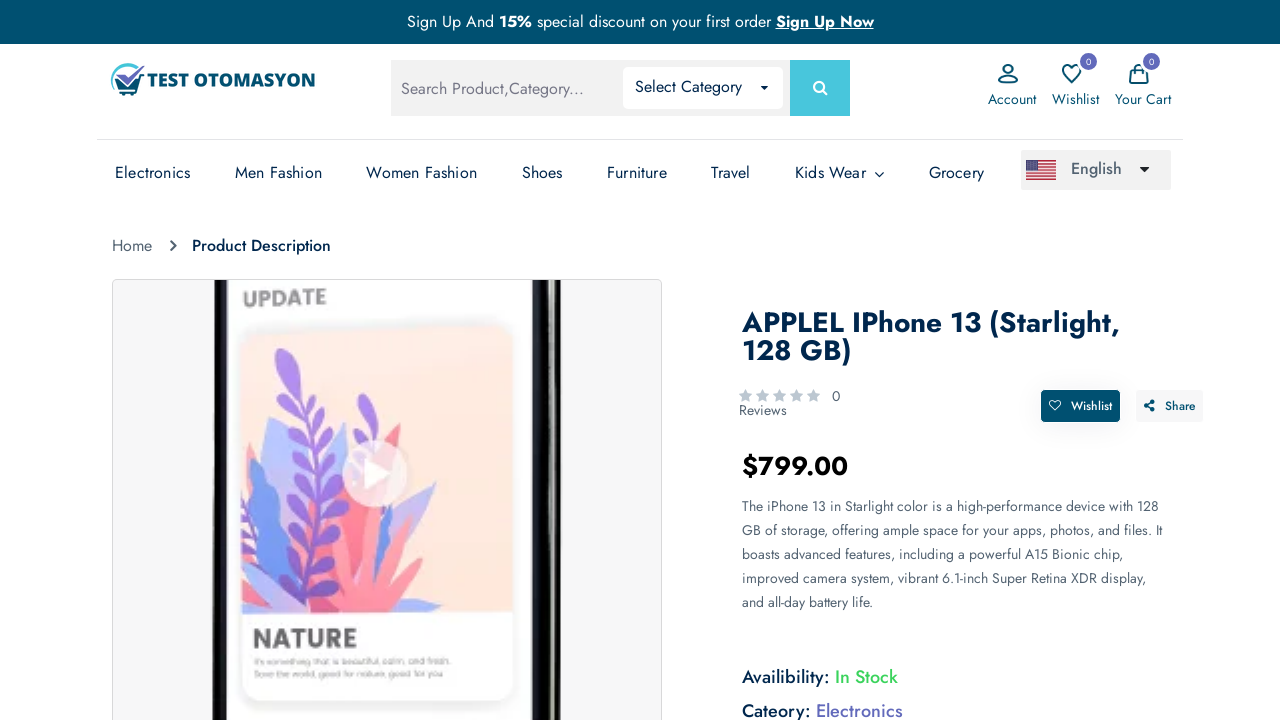